Tests JavaScript prompt alert functionality by clicking a button that triggers a prompt, entering text into the prompt, and accepting it.

Starting URL: https://demoqa.com/alerts

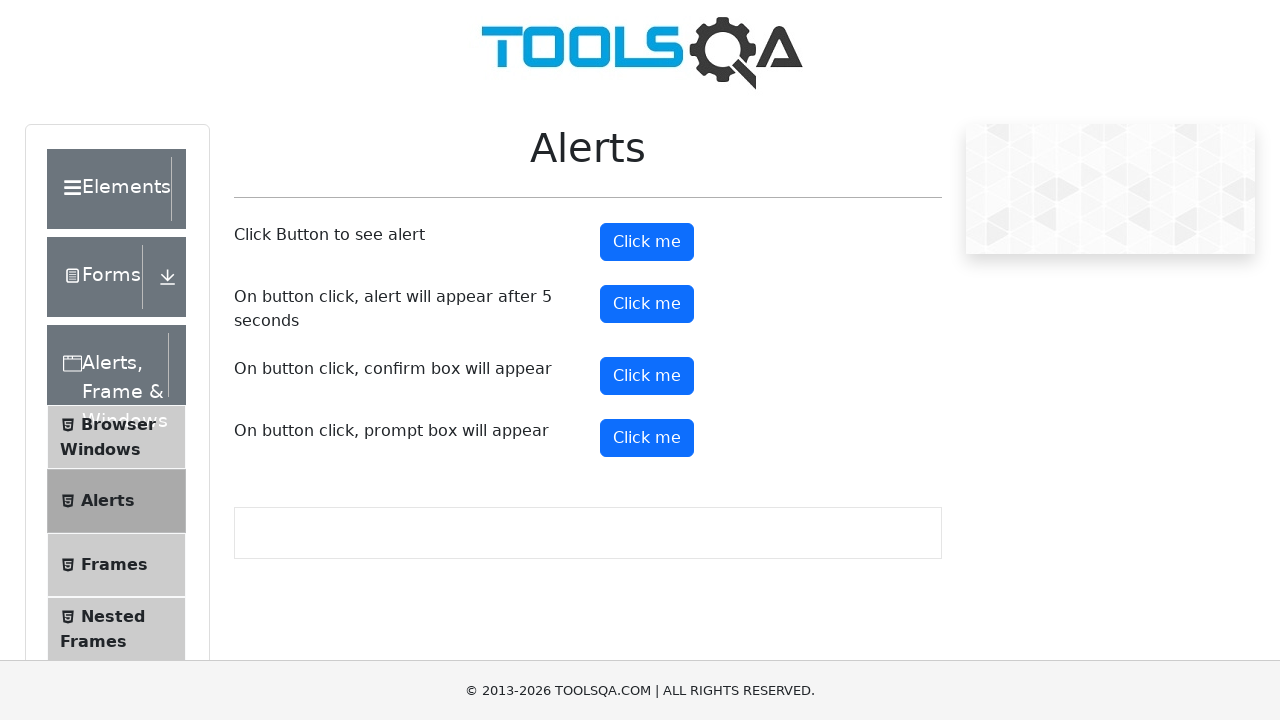

Clicked prompt button to trigger alert at (647, 438) on button#promtButton
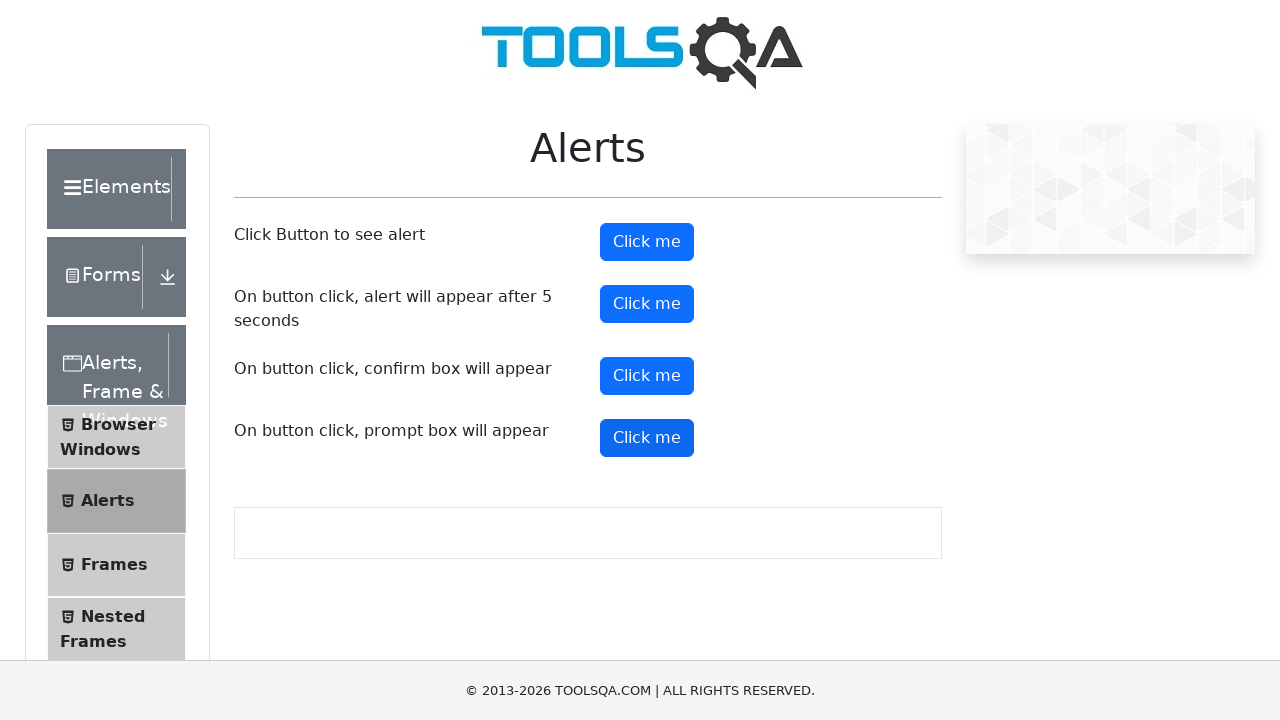

Set up dialog event listener
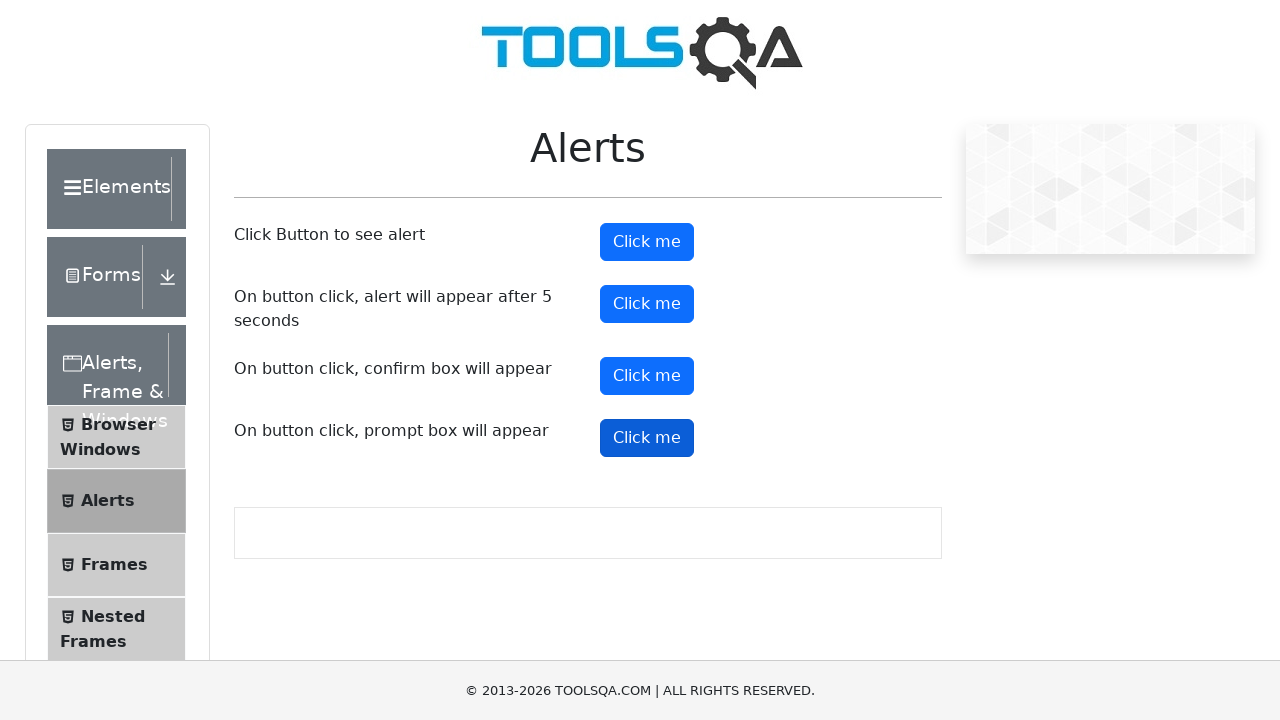

Removed dialog event listener
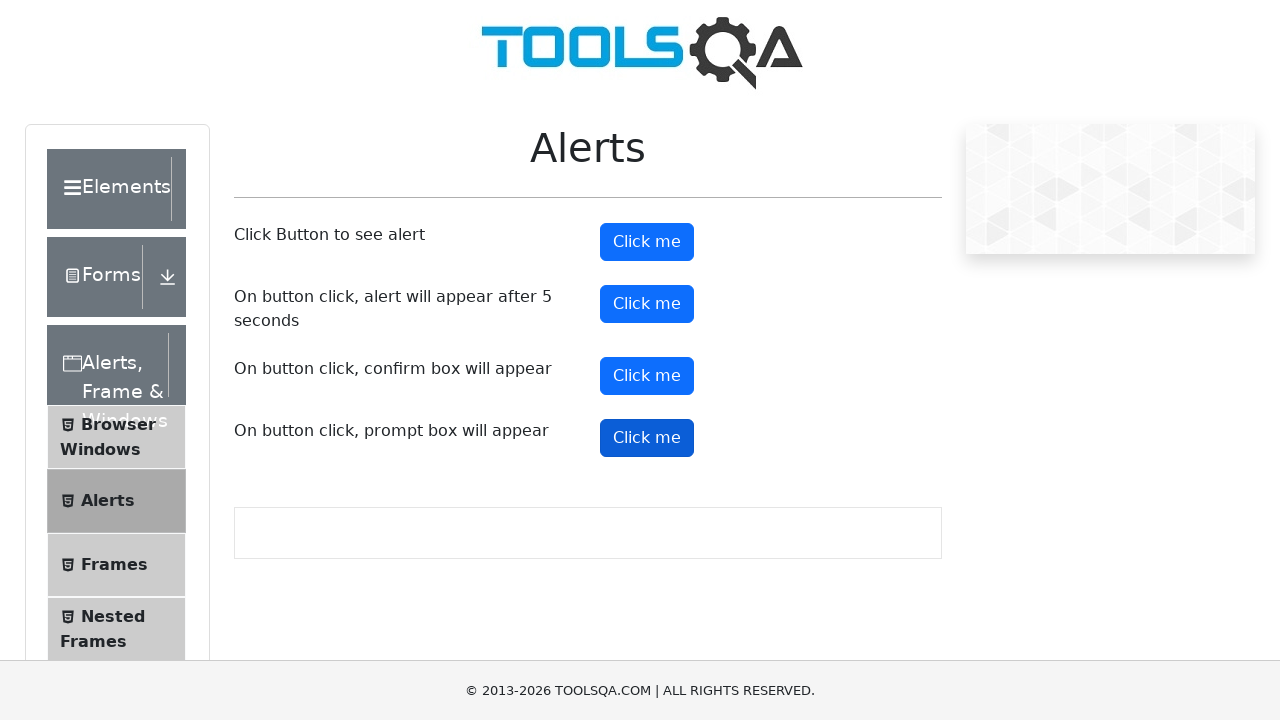

Set up one-time dialog handler to accept prompt with text 'rannvijay'
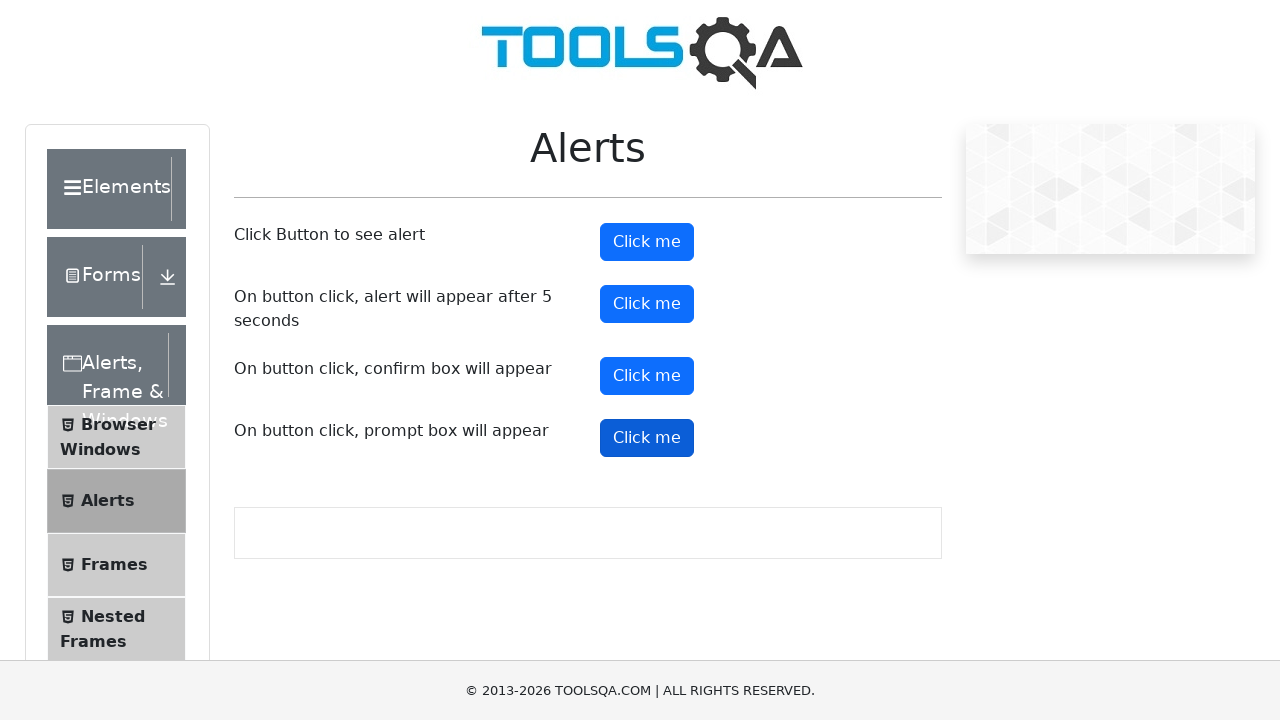

Clicked prompt button to trigger dialog at (647, 438) on button#promtButton
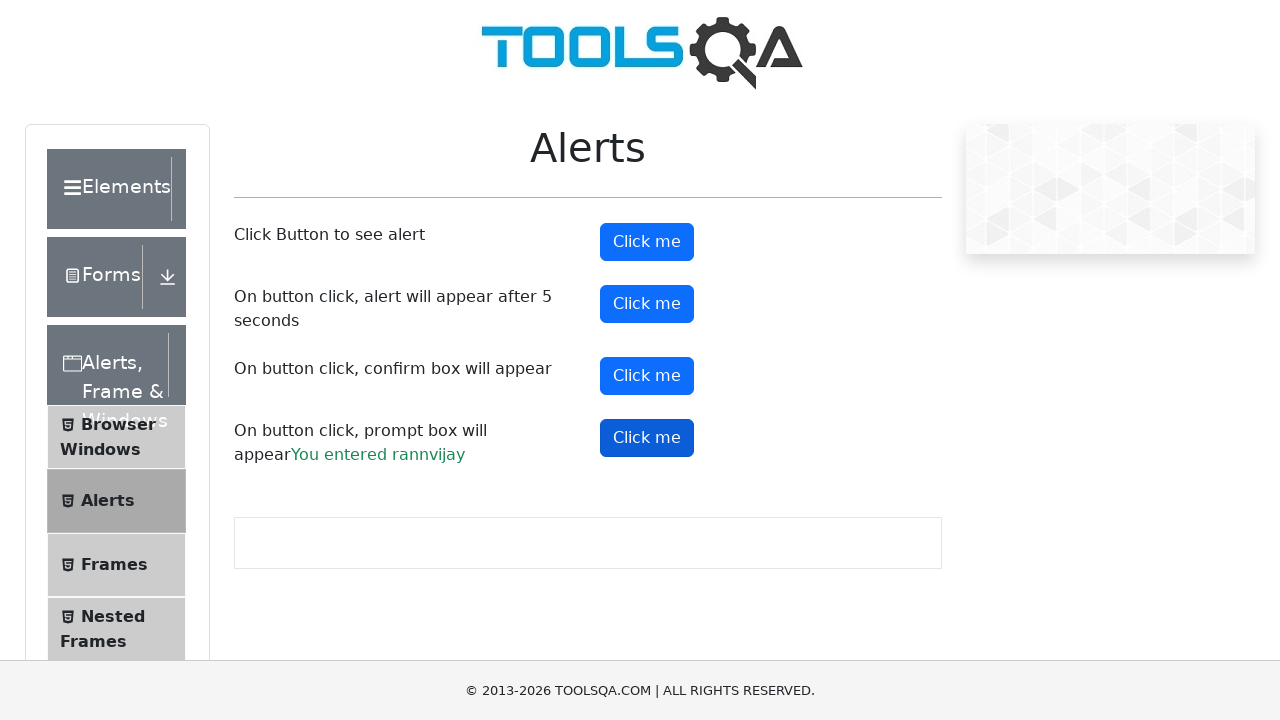

Waited for result to appear on page
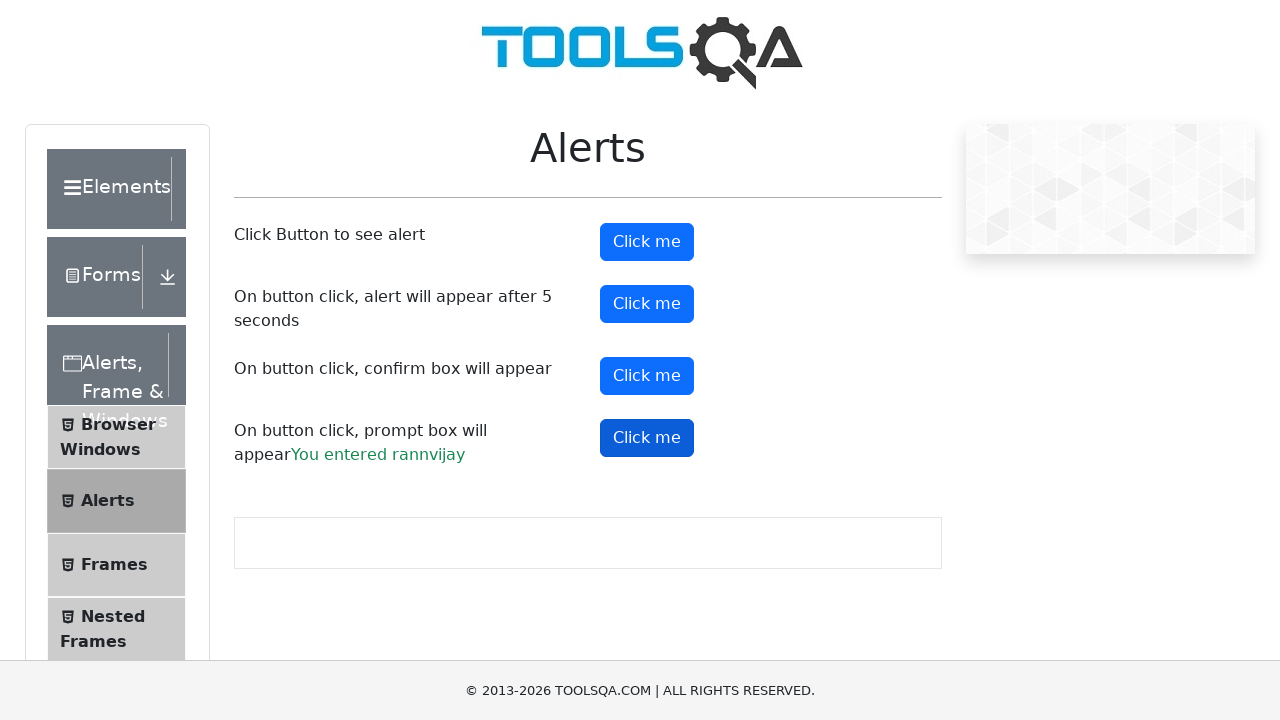

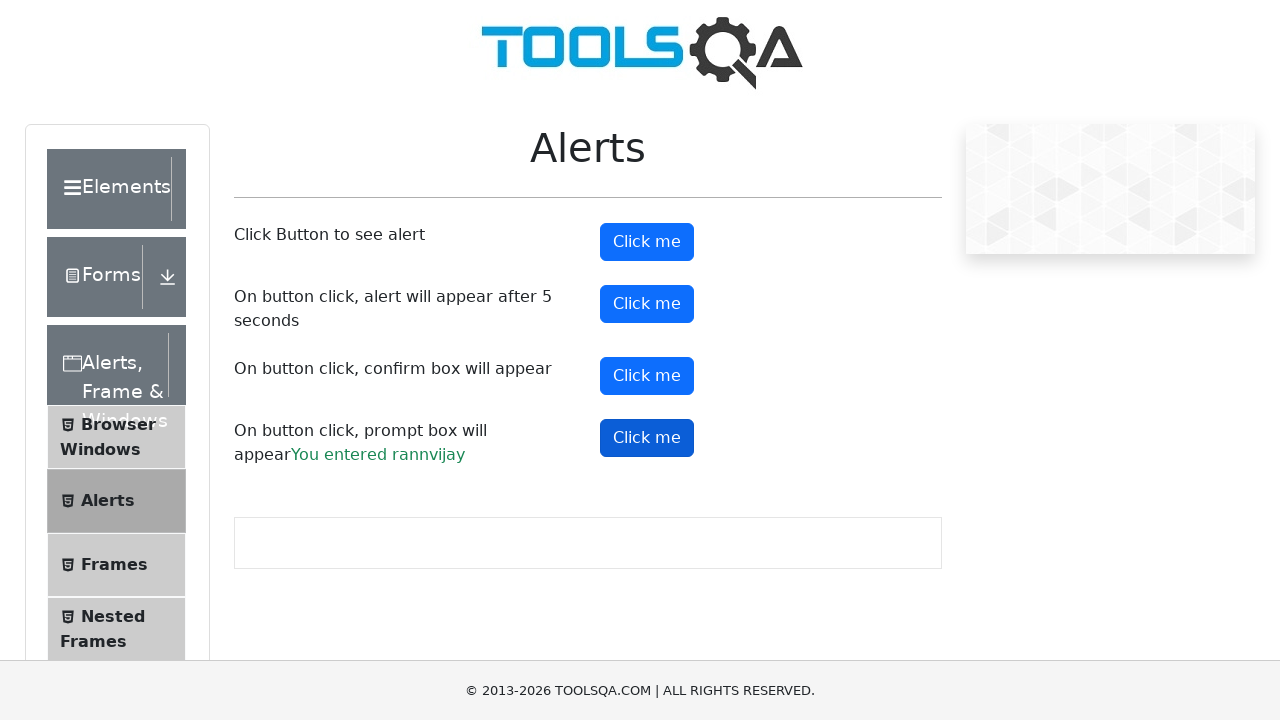